Adds the first product to cart by double-clicking the increment button and clicking add to cart

Starting URL: https://rahulshettyacademy.com/seleniumPractise/#/

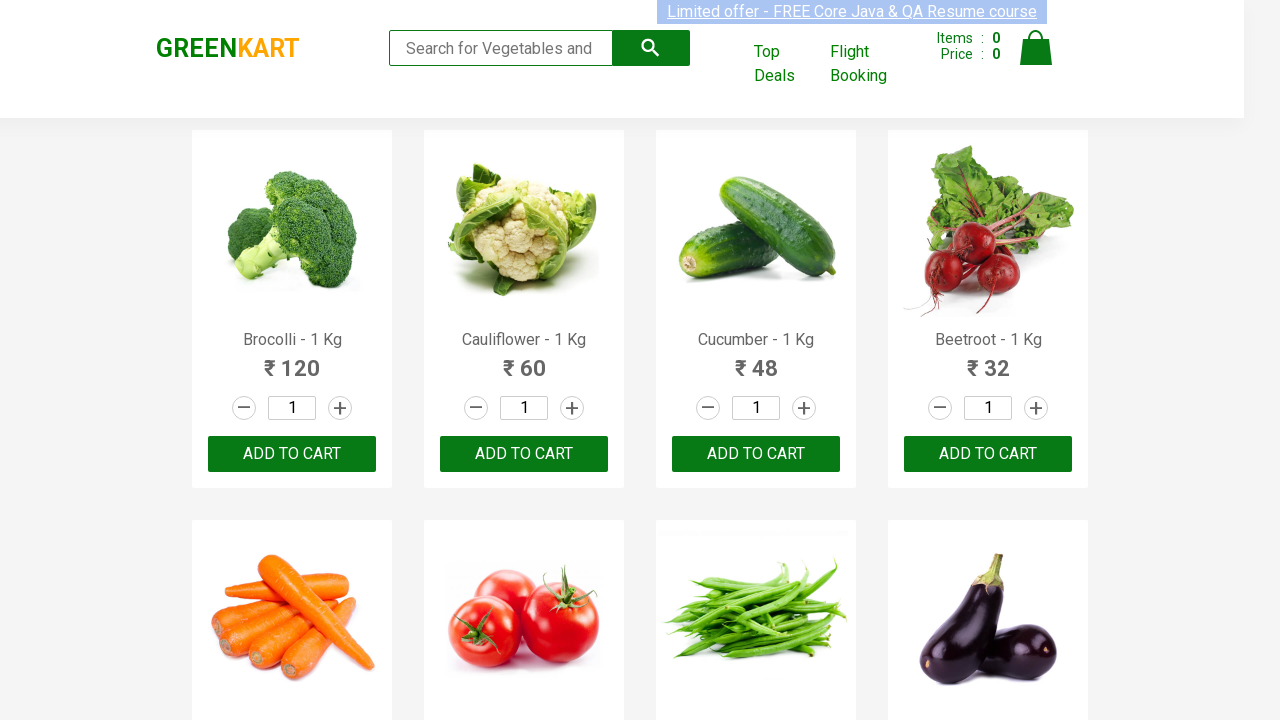

Double-clicked increment button for first product at (340, 408) on xpath=//div[@class='products']//div[1]//div[2]//a[2]
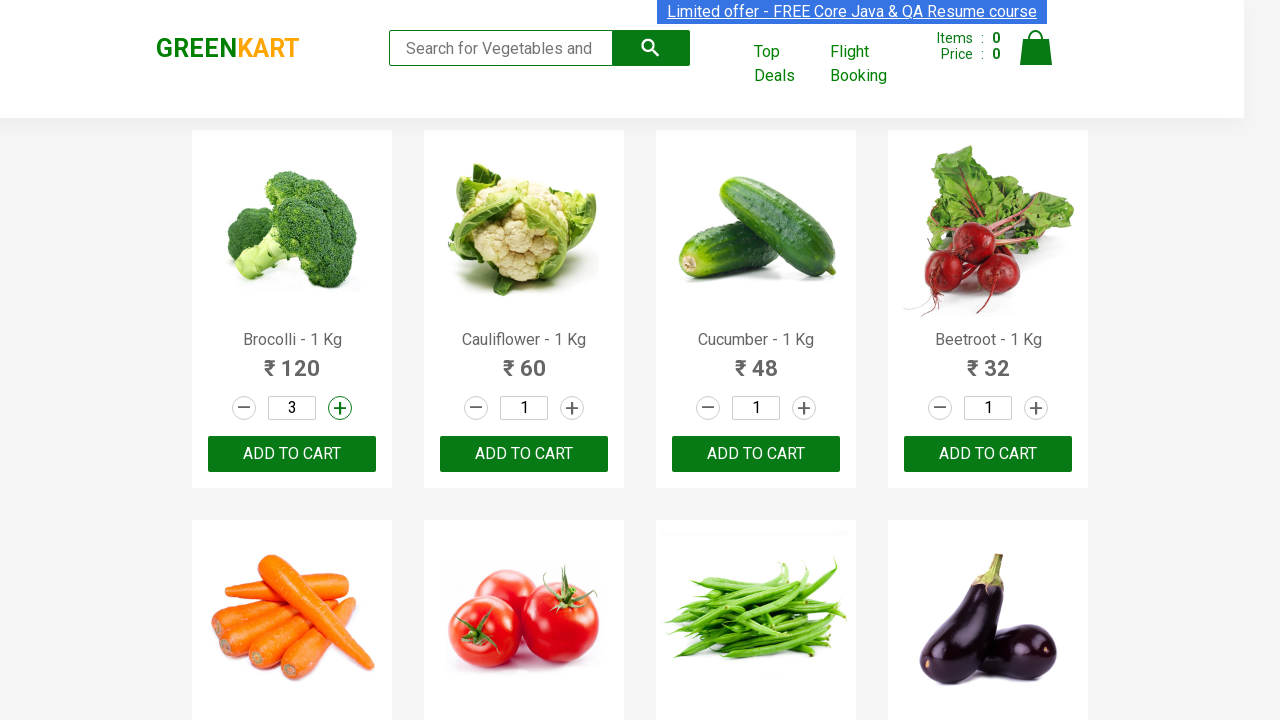

Clicked add to cart button for first product at (292, 454) on xpath=//div[@class='products']//div[1]//div[3]//button[1]
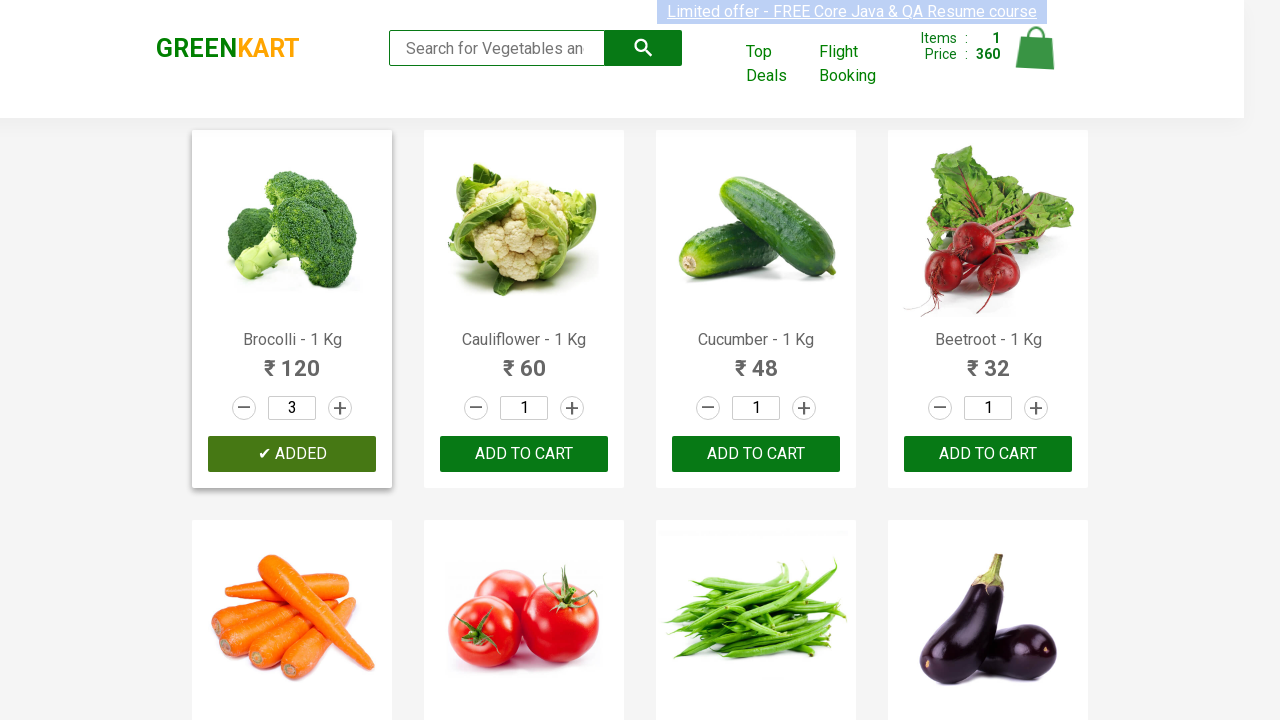

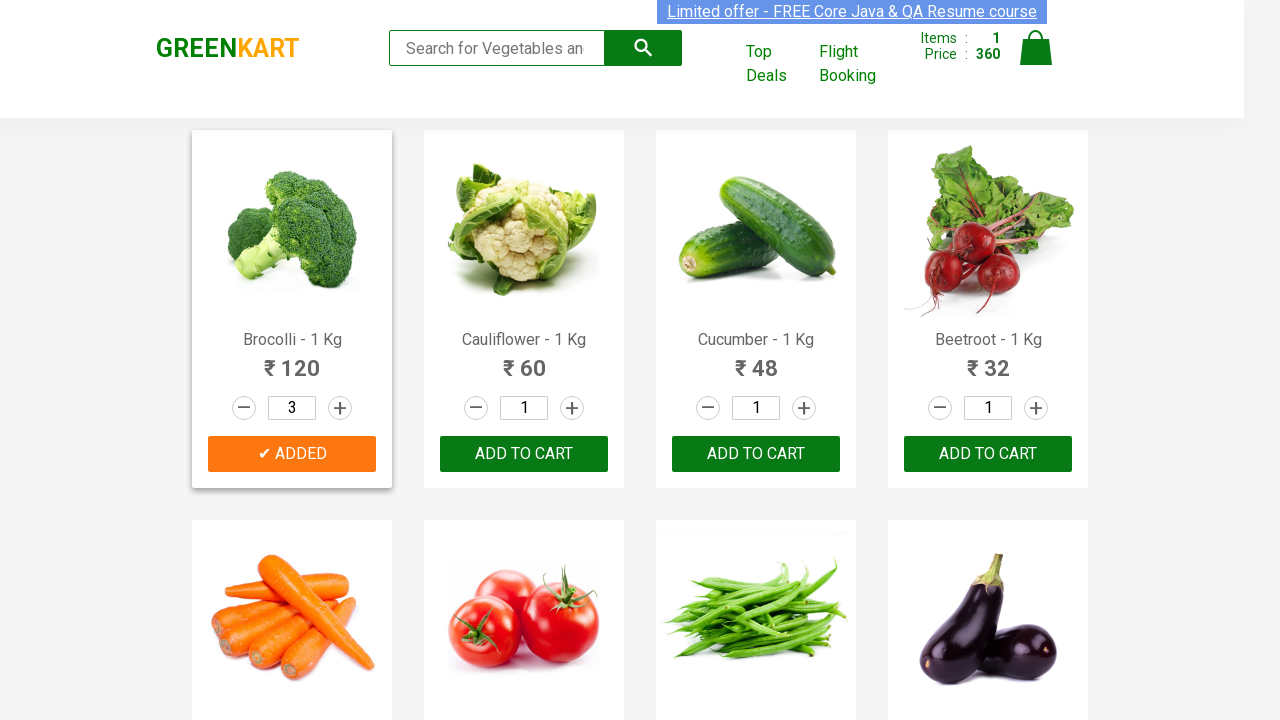